Solves a math problem by extracting a value from an image attribute, calculating the result, and submitting a form with checkboxes

Starting URL: http://suninjuly.github.io/get_attribute.html

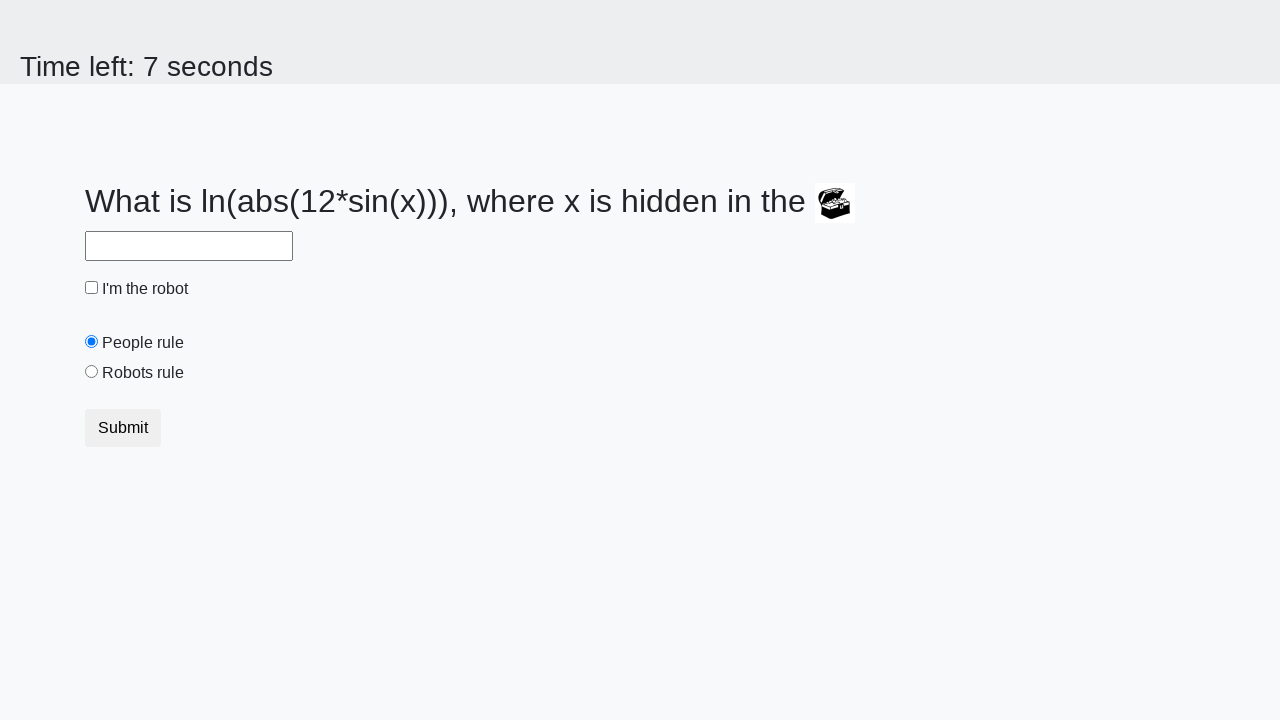

Located treasure image element
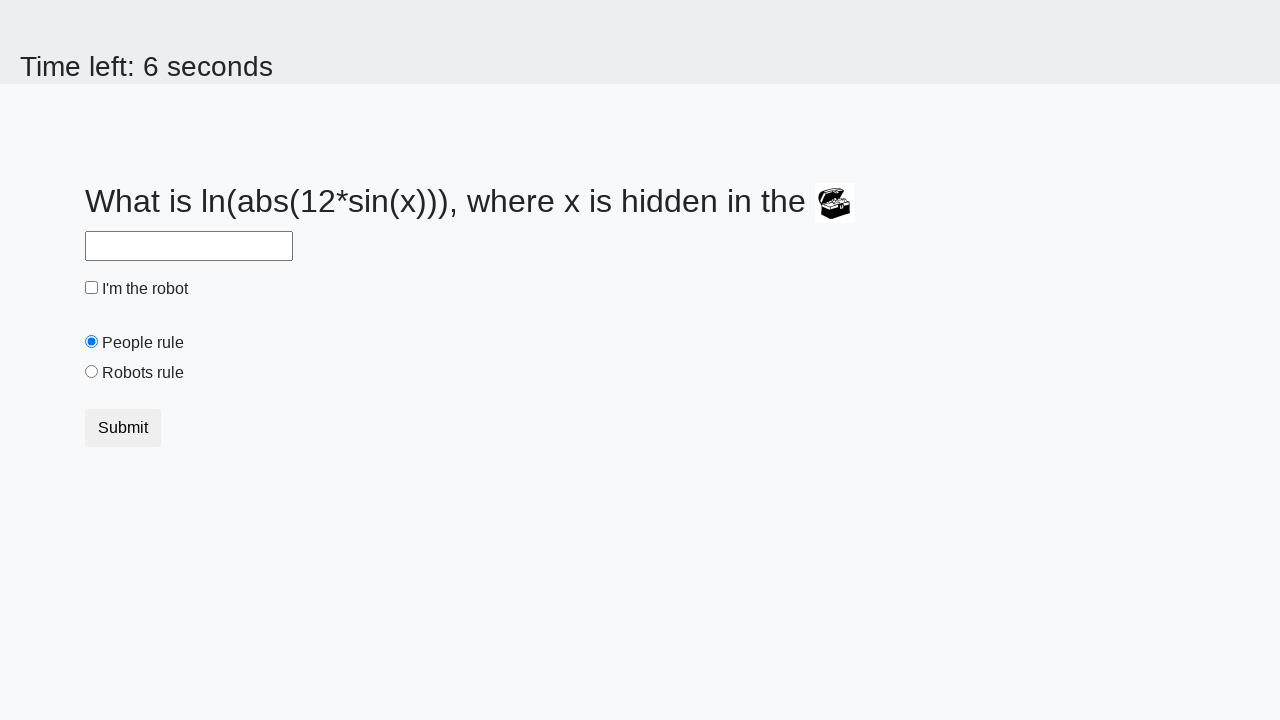

Extracted valuex attribute from treasure image: 513
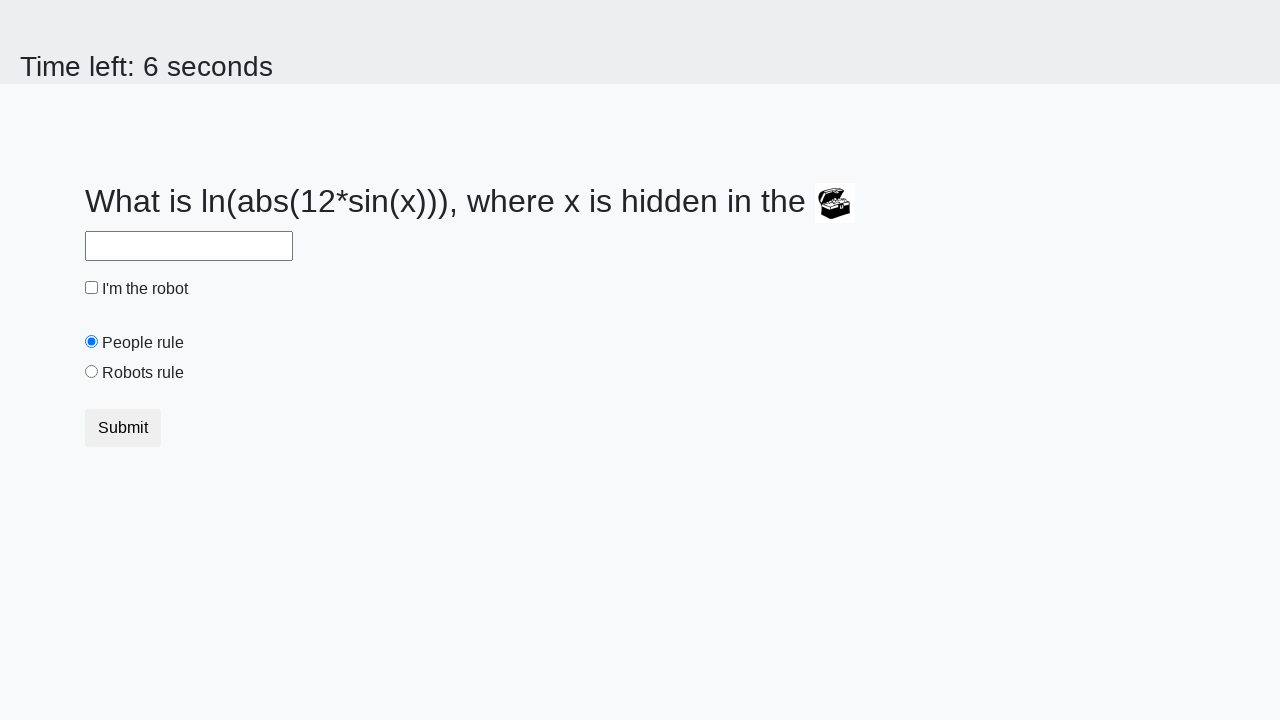

Calculated result using math formula: 2.25655248353269
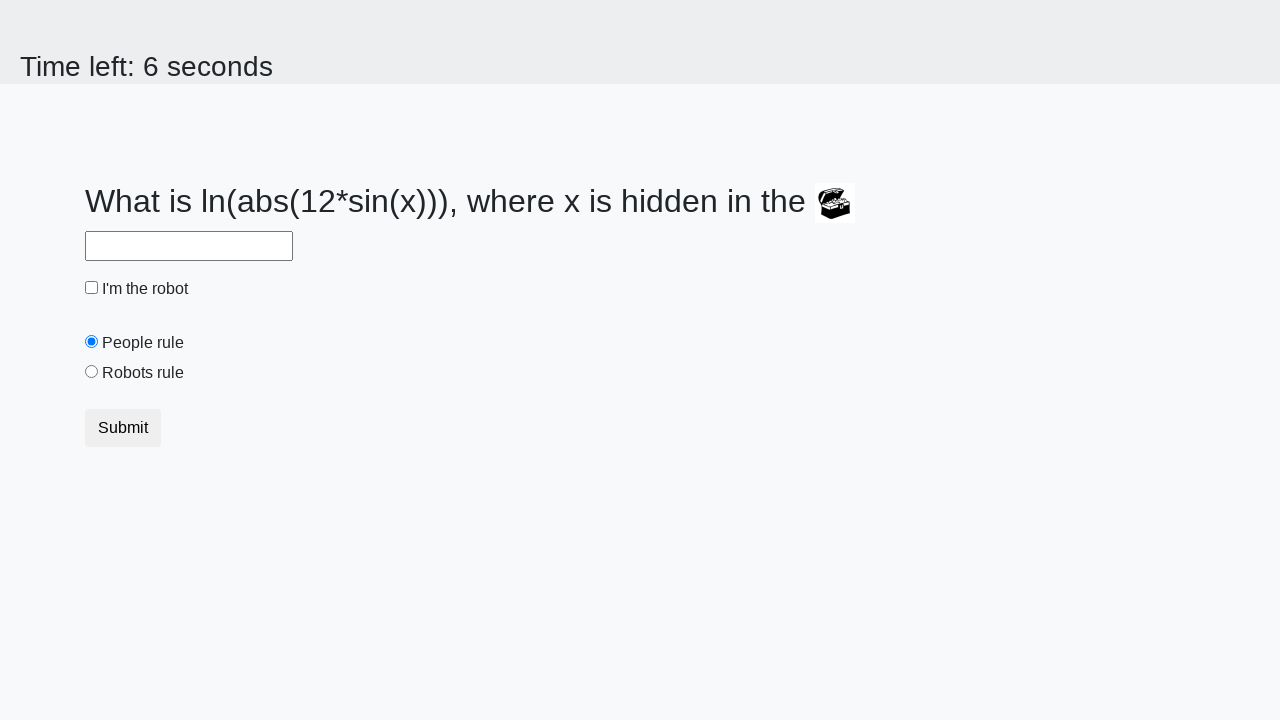

Filled answer field with calculated value on input#answer
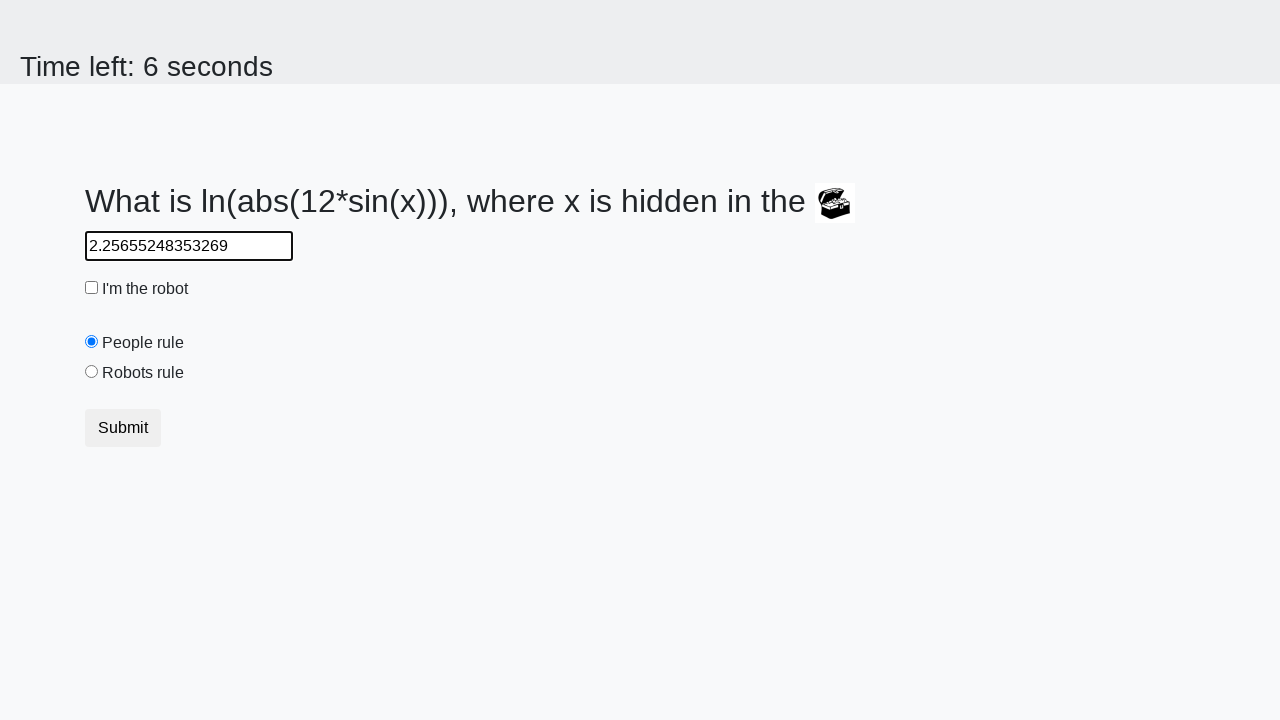

Checked the robot checkbox at (92, 288) on input#robotCheckbox
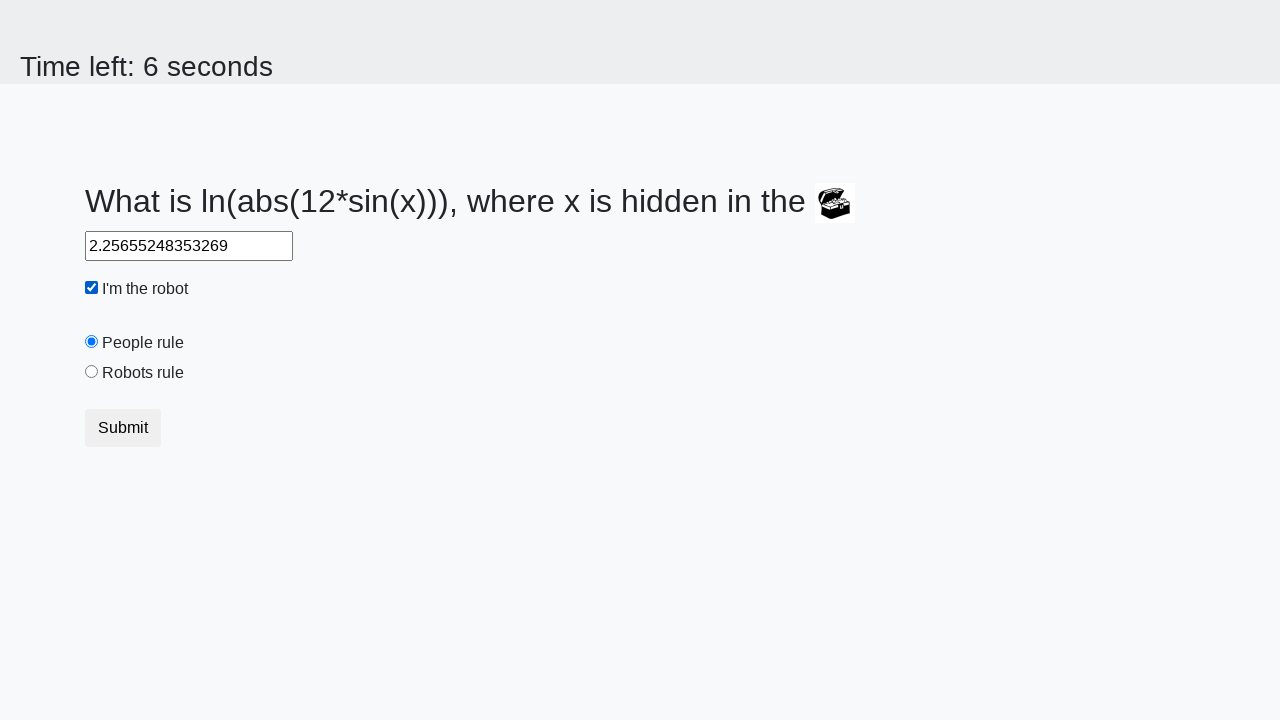

Selected the robots rule radio button at (92, 372) on input#robotsRule
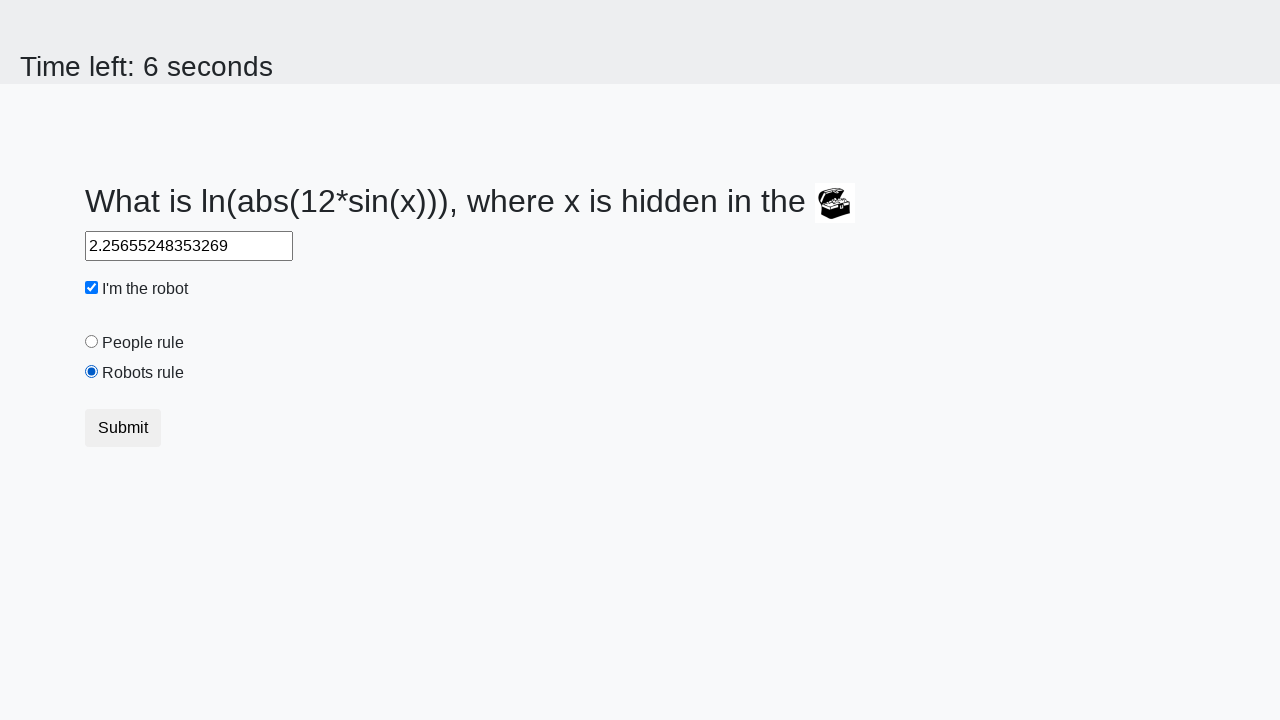

Clicked submit button to submit the form at (123, 428) on button.btn
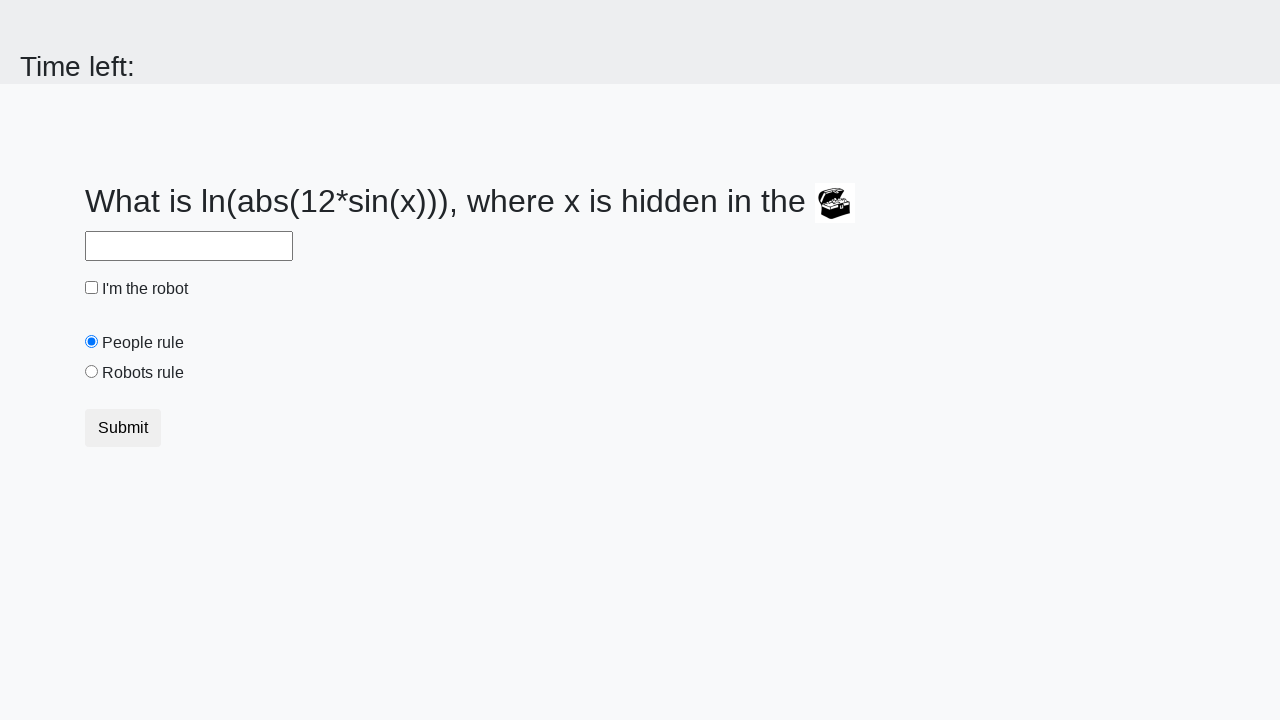

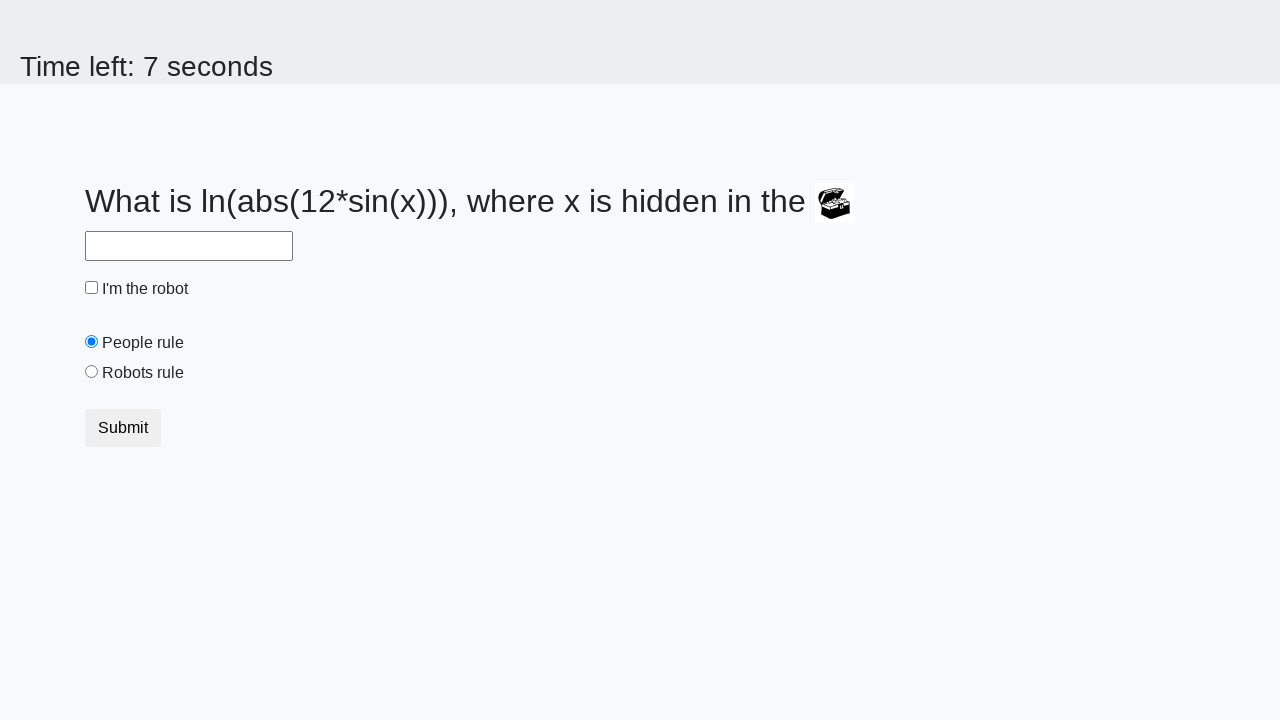